Launches the Redbus website and verifies it loads successfully

Starting URL: https://www.redbus.in/

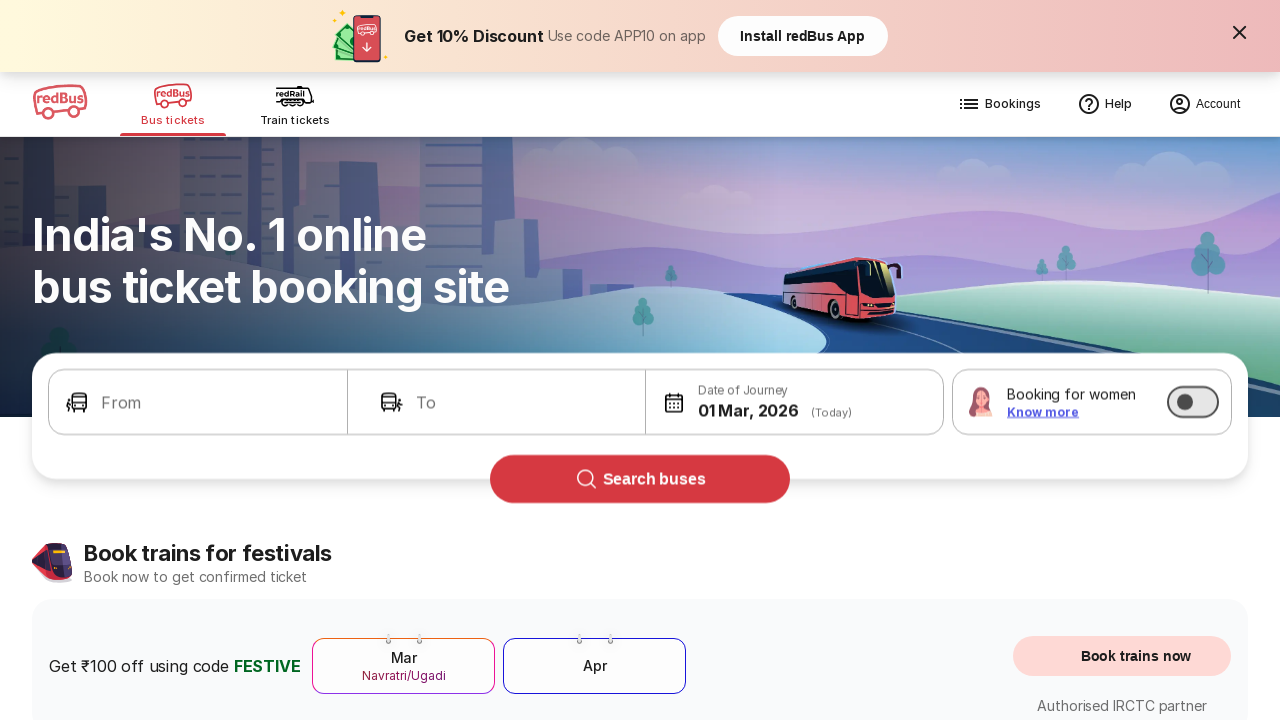

Waited for page to reach domcontentloaded state
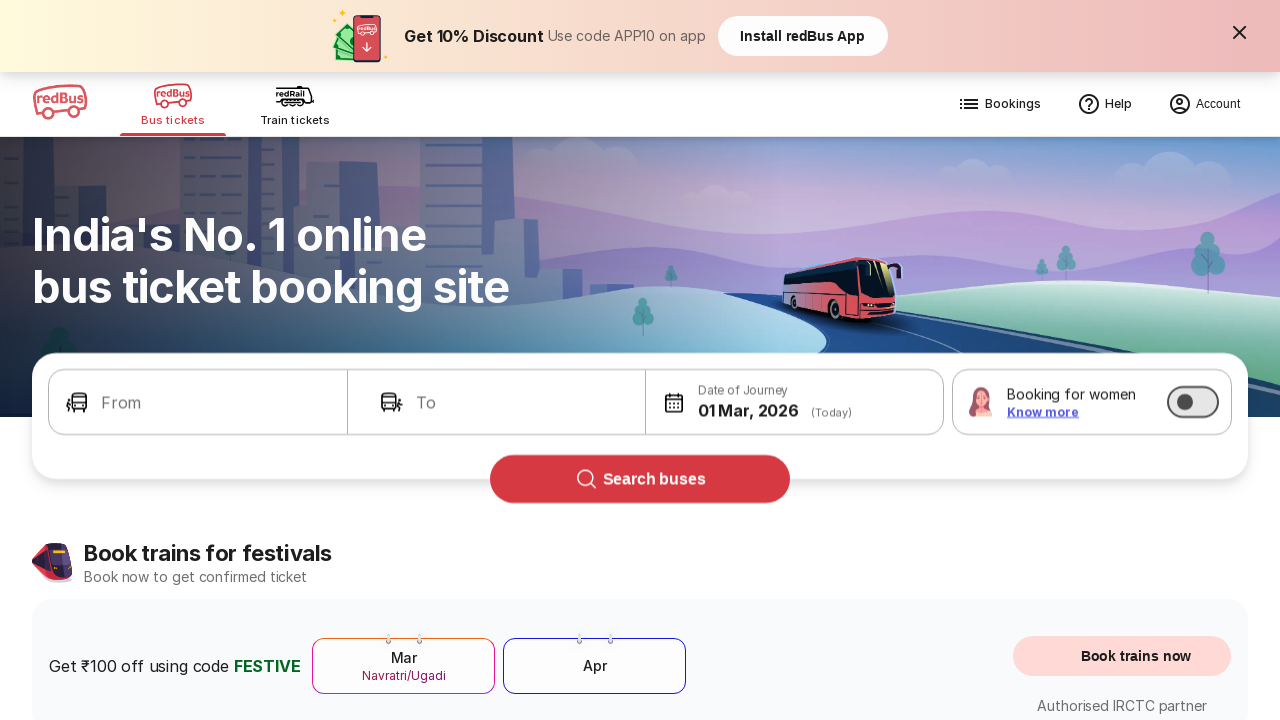

Verified body element is present on Redbus website
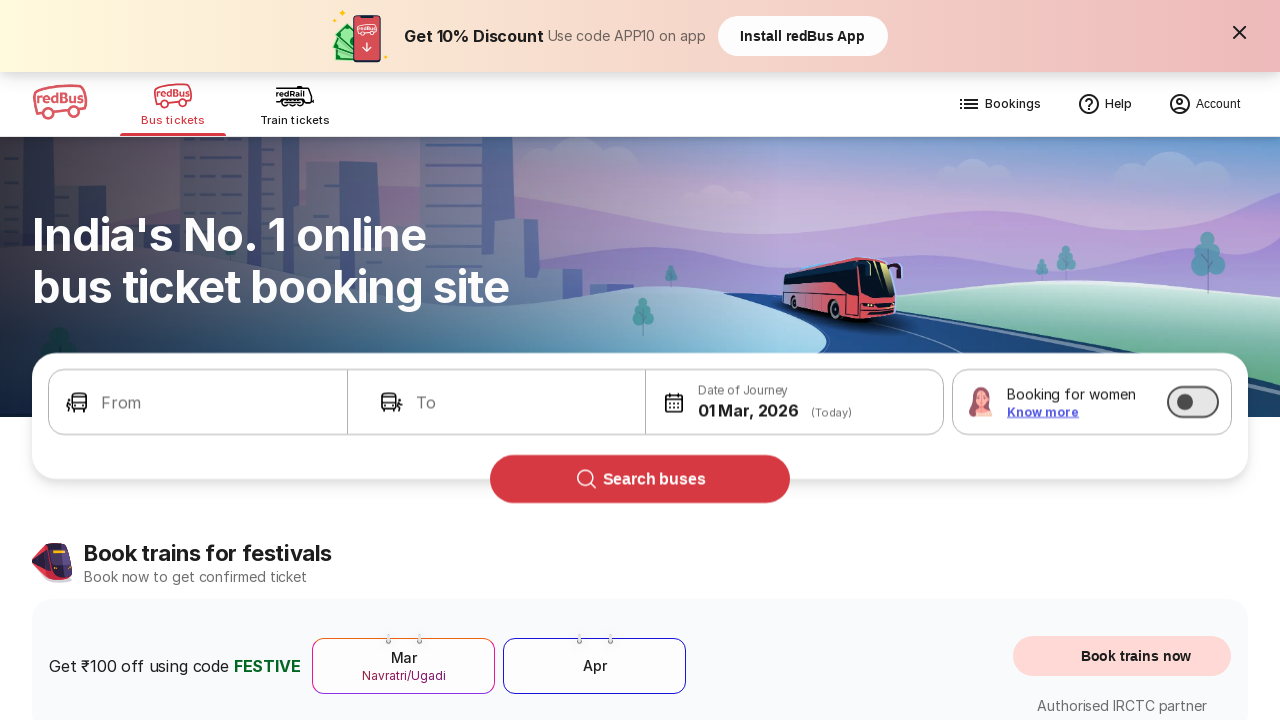

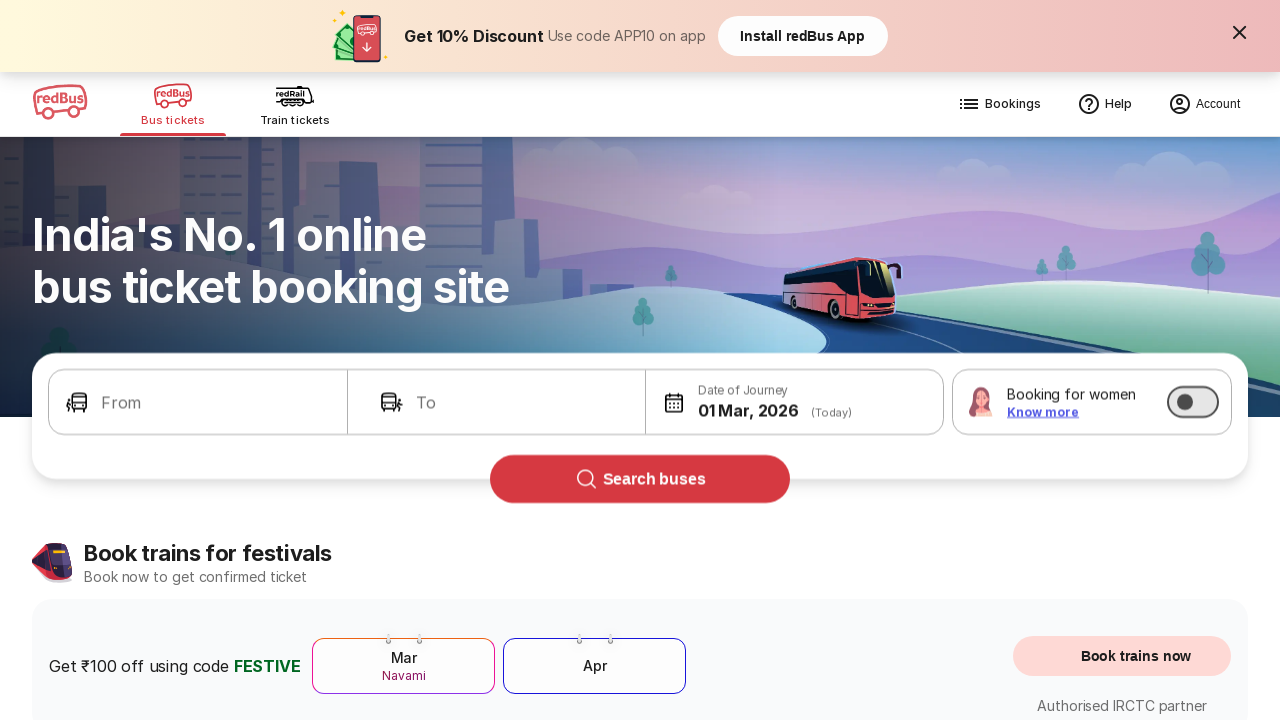